Tests a practice form by selecting a radio button option, choosing the same value from a dropdown, entering it in a text field, and verifying an alert popup contains the expected text.

Starting URL: http://www.qaclickacademy.com/practice.php

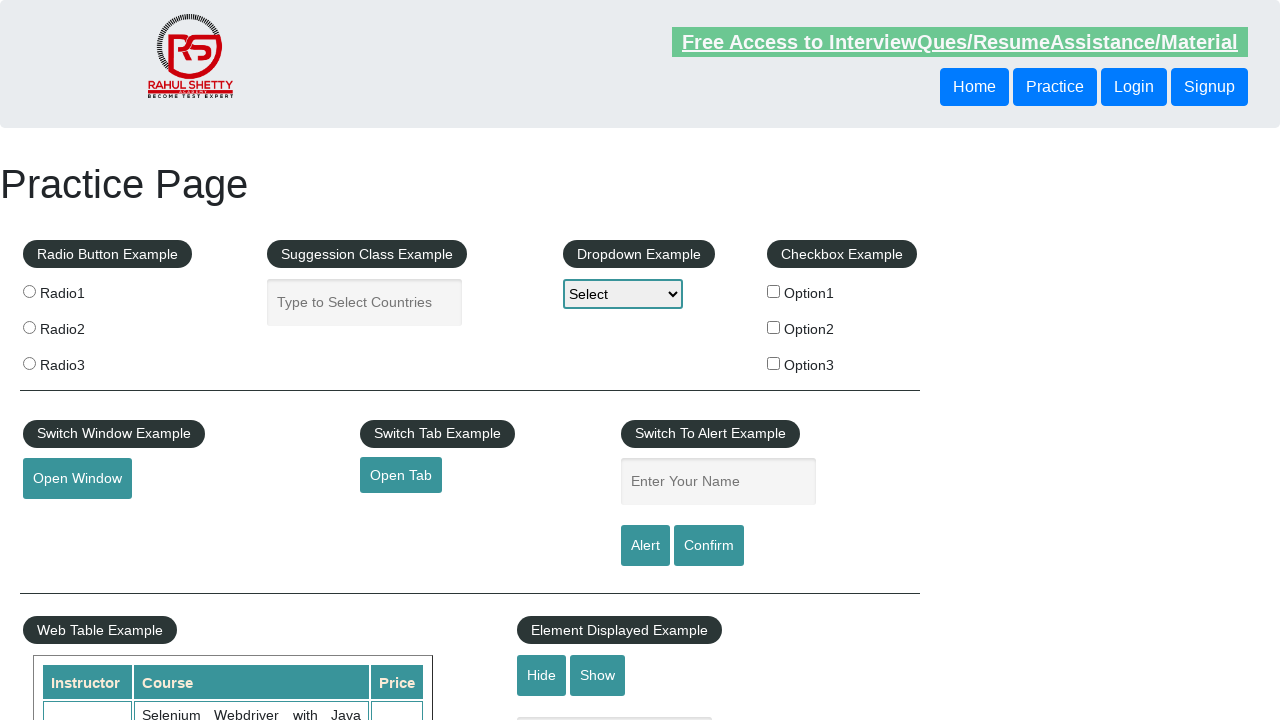

Clicked radio button for Option3 at (774, 363) on input[value='option3']
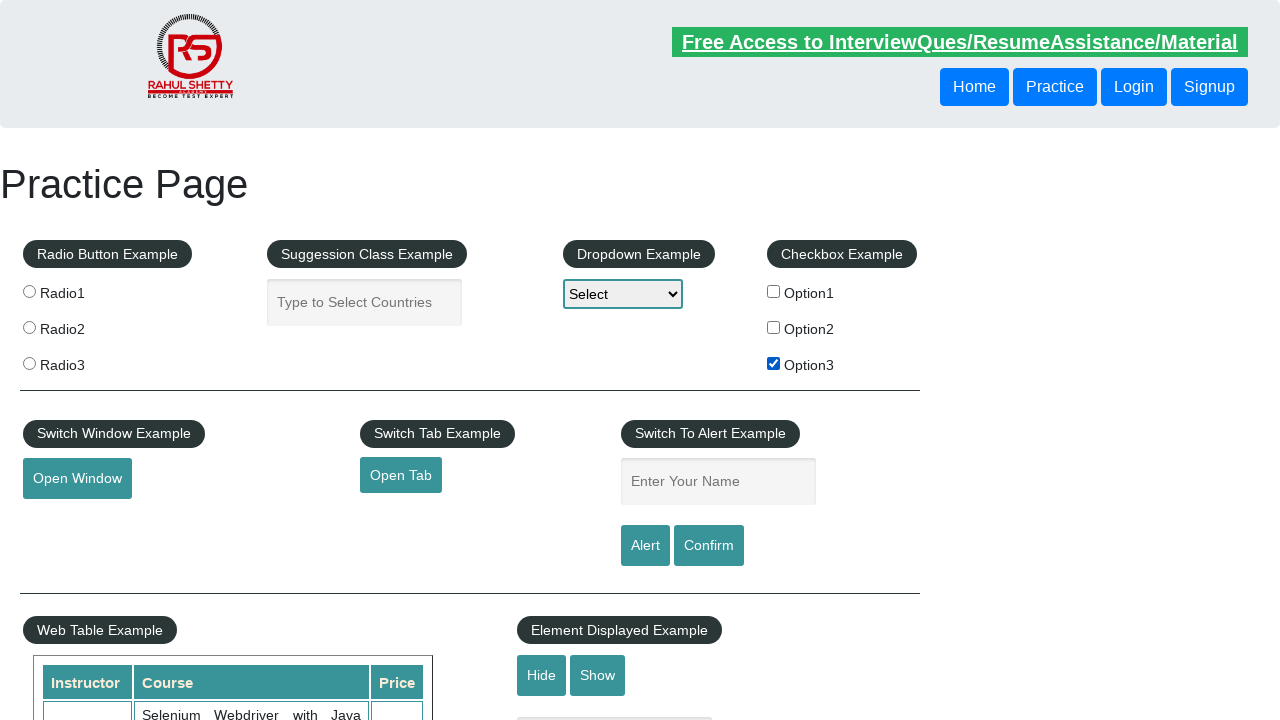

Selected Option3 from dropdown menu on #dropdown-class-example
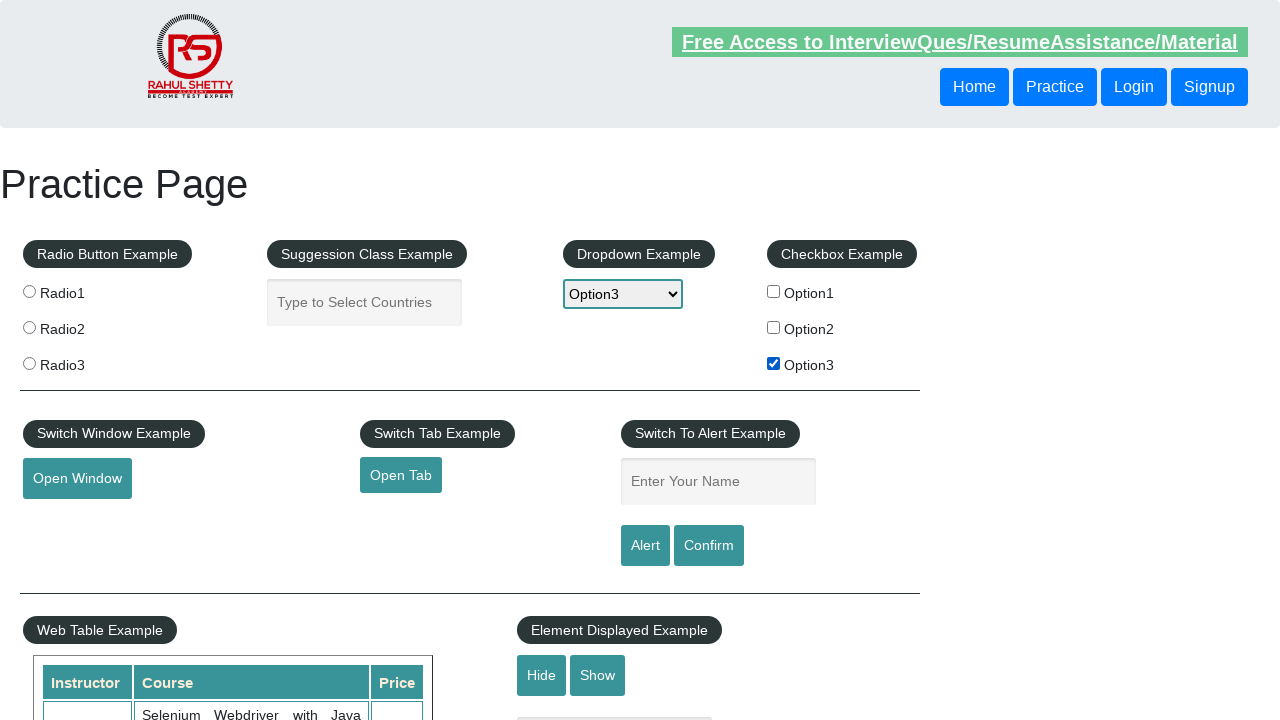

Filled name field with 'Option3' on #name
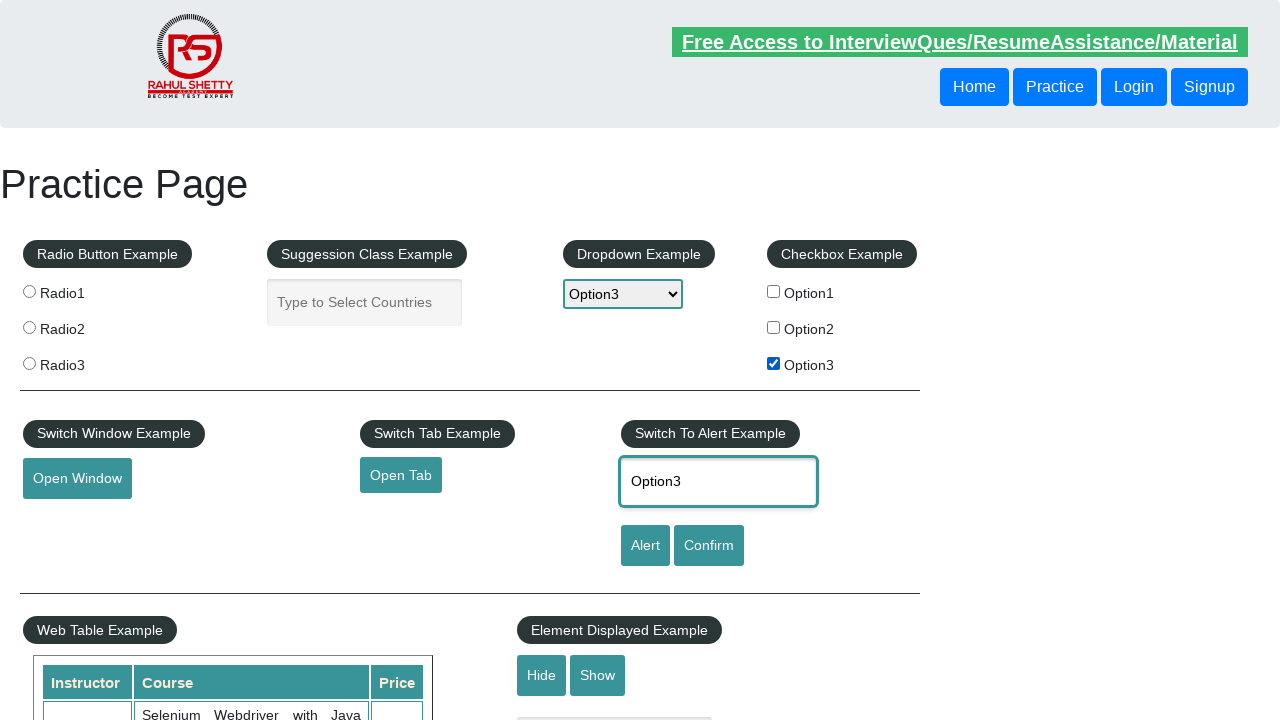

Set up dialog handler to verify alert text
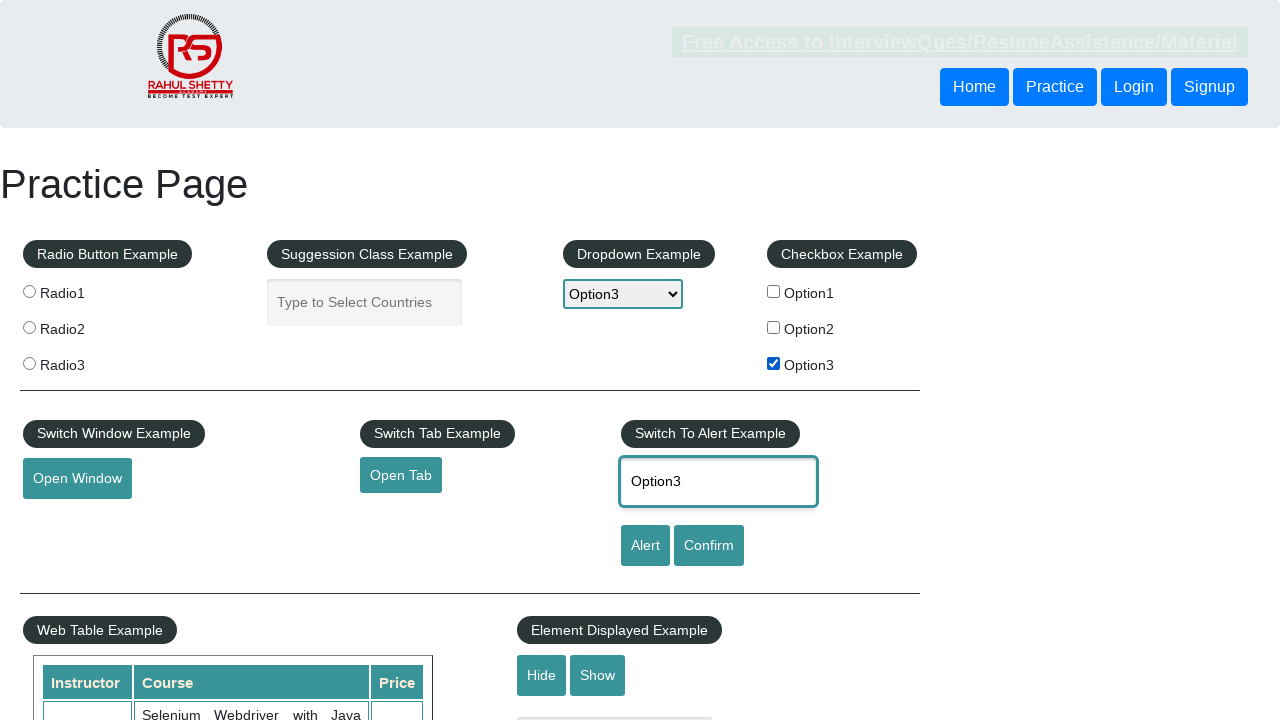

Clicked alert button to trigger popup at (645, 546) on #alertbtn
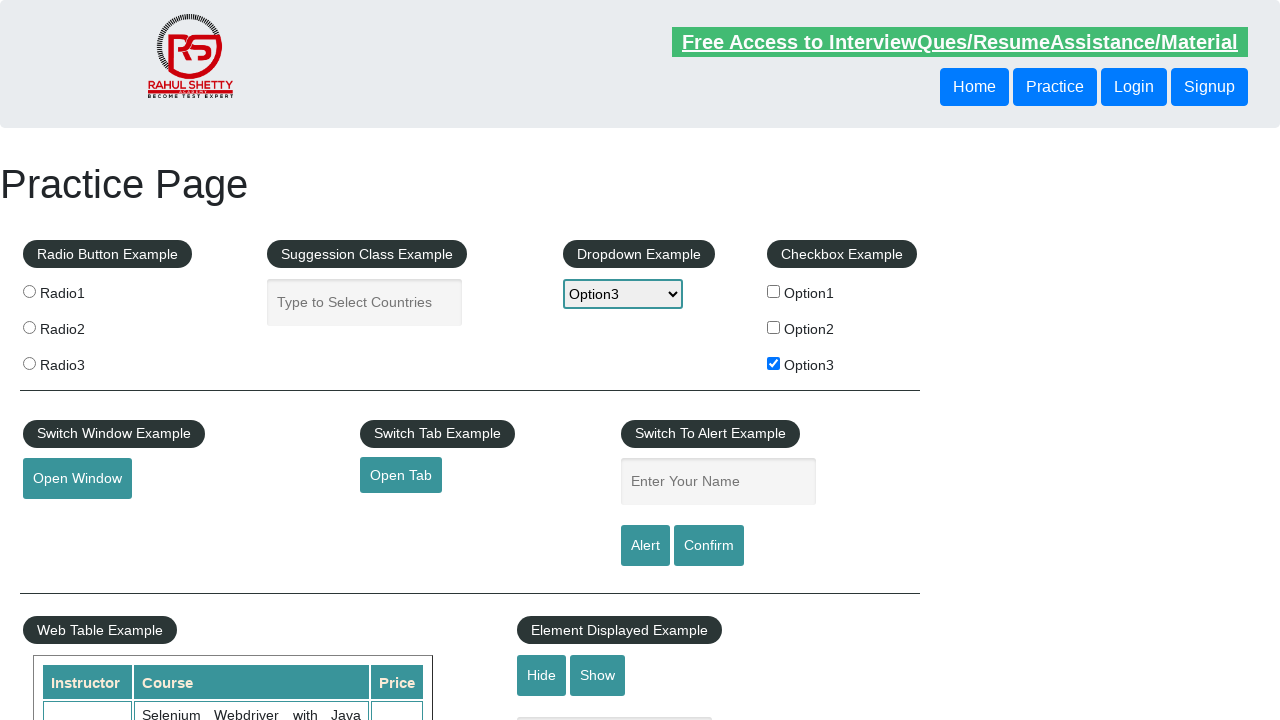

Waited for dialog to be handled
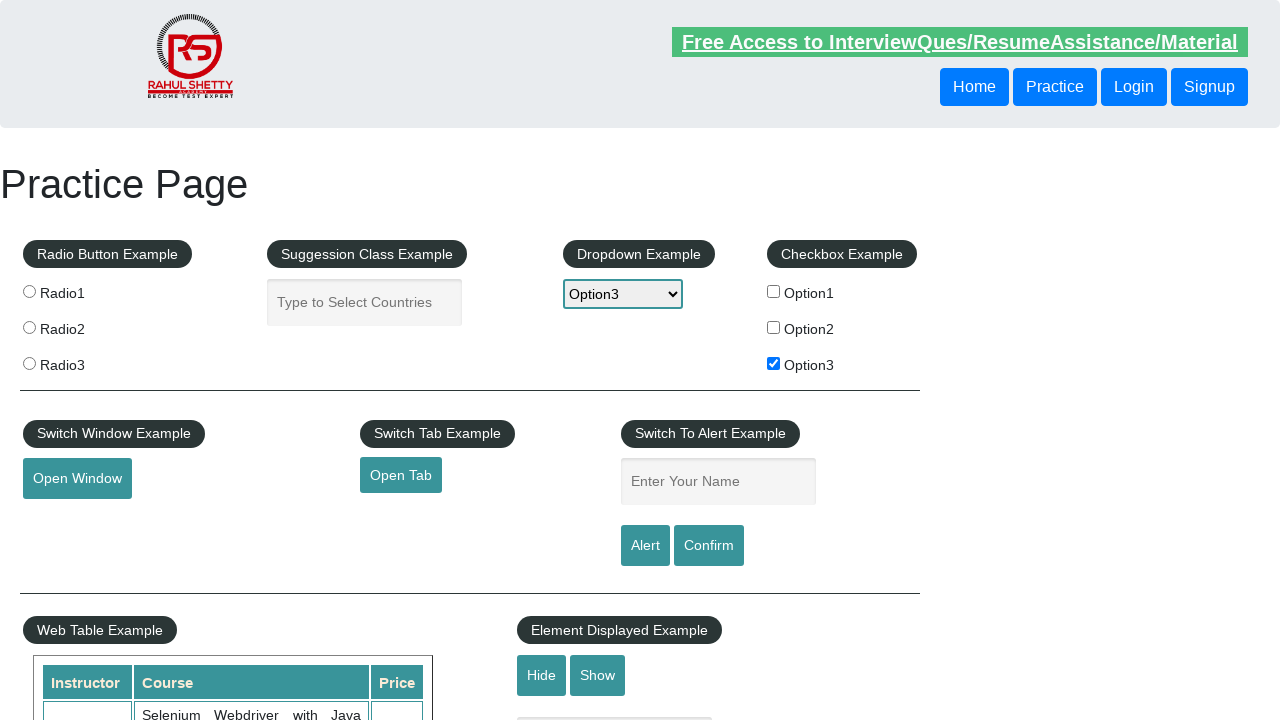

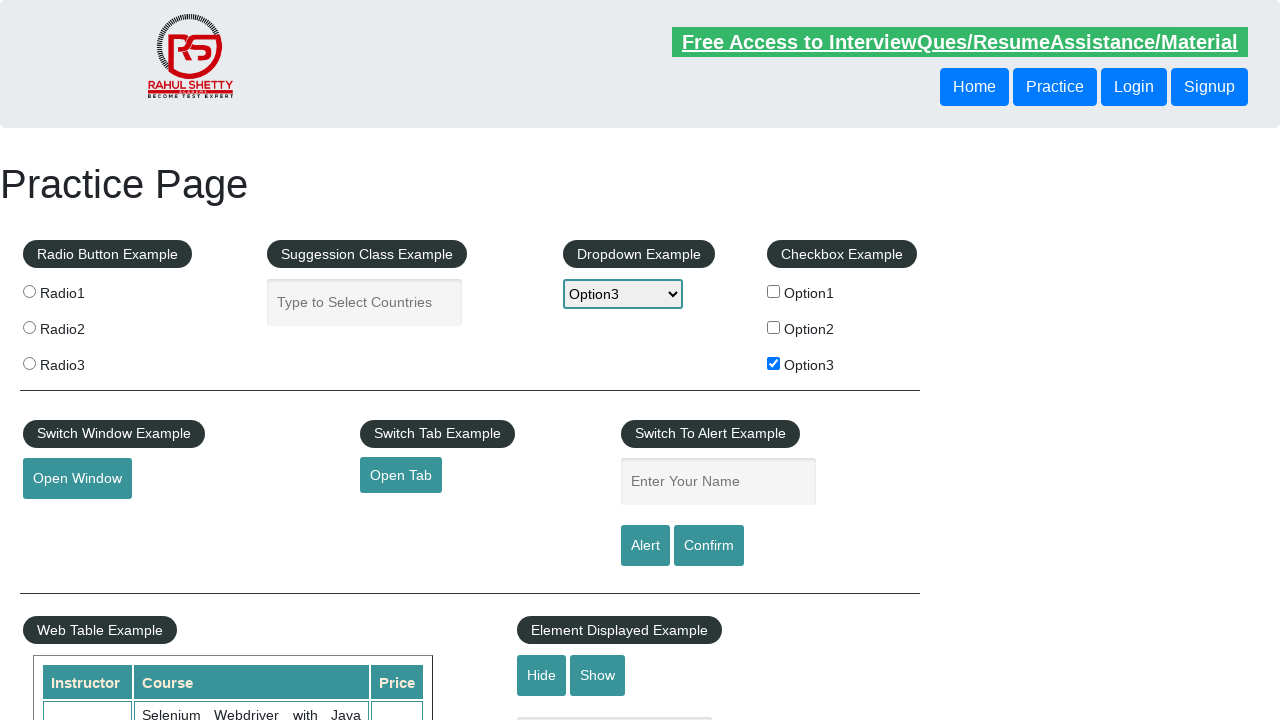